Tests that a number input field accepts valid positive numeric input by entering "55" and verifying the value is stored correctly

Starting URL: https://the-internet.herokuapp.com/inputs

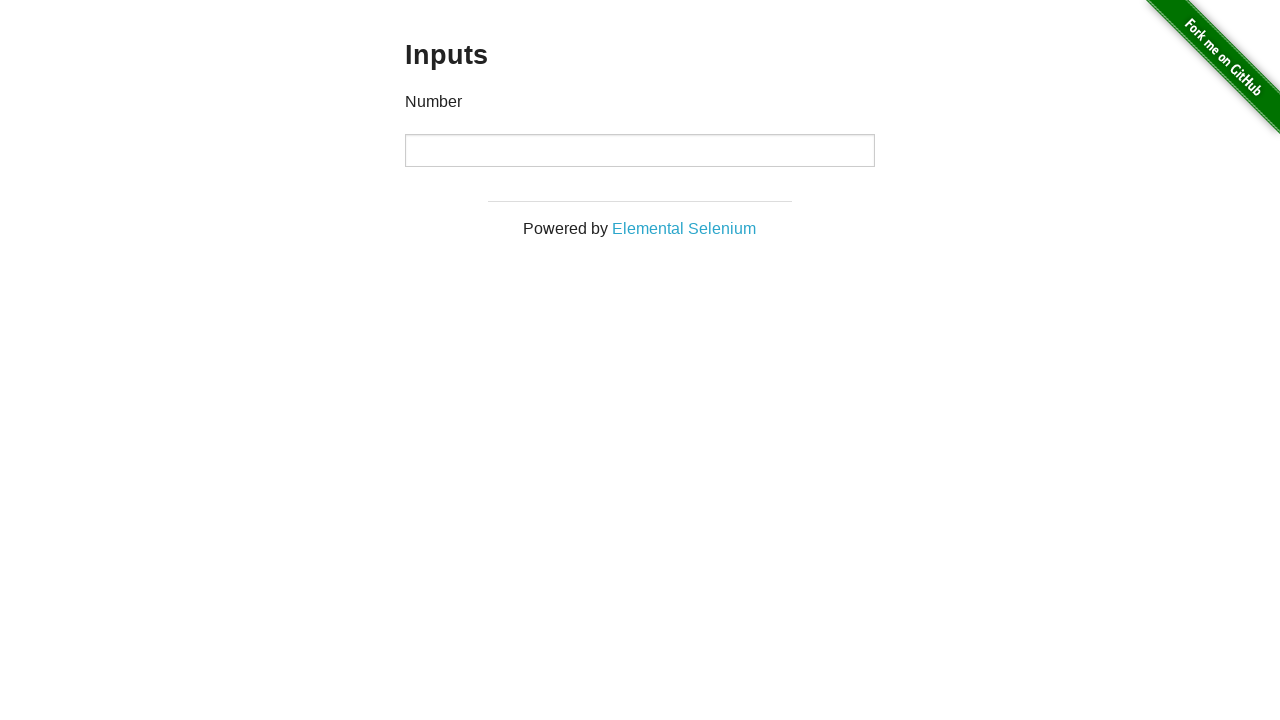

Navigated to the inputs test page
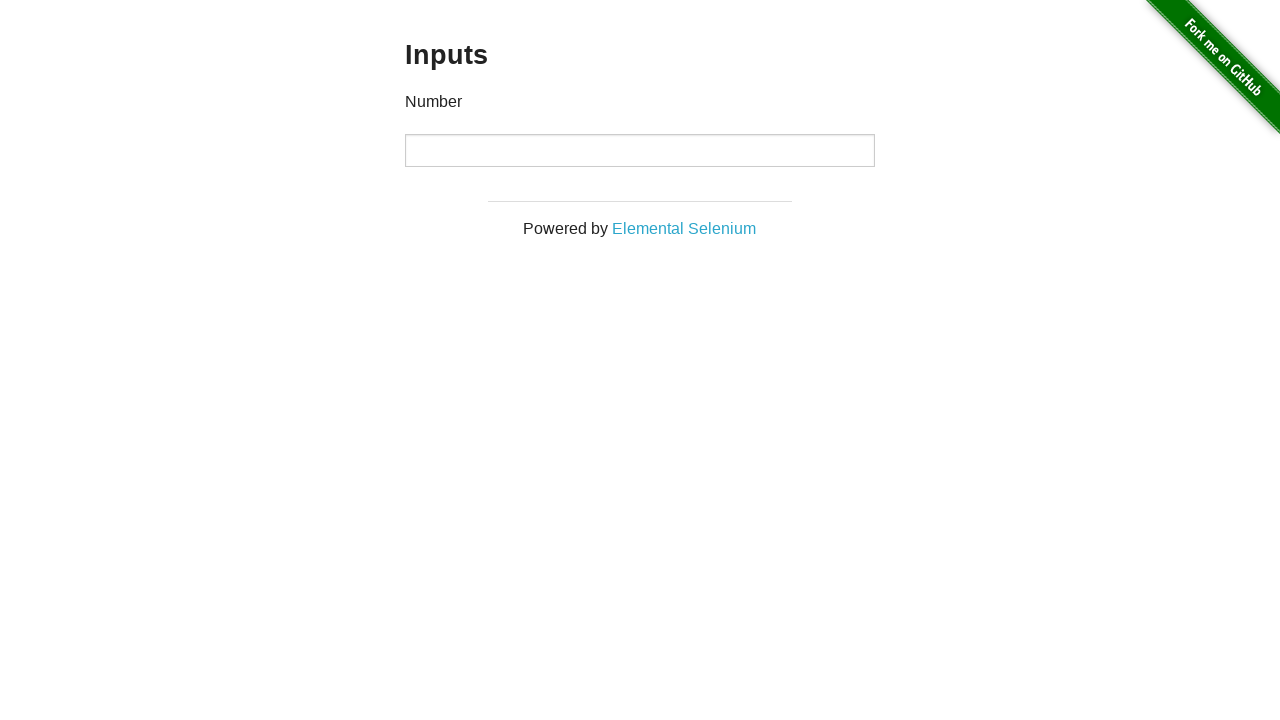

Located the number input field
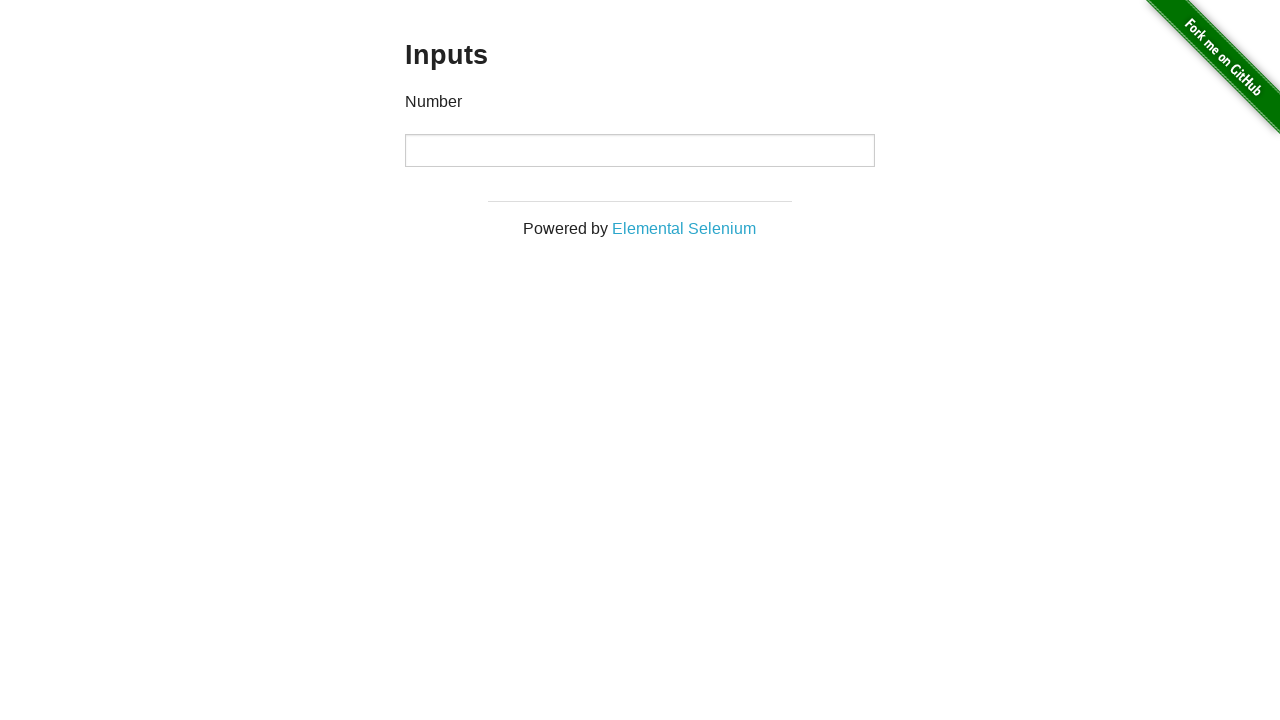

Verified that the number input field is initially empty
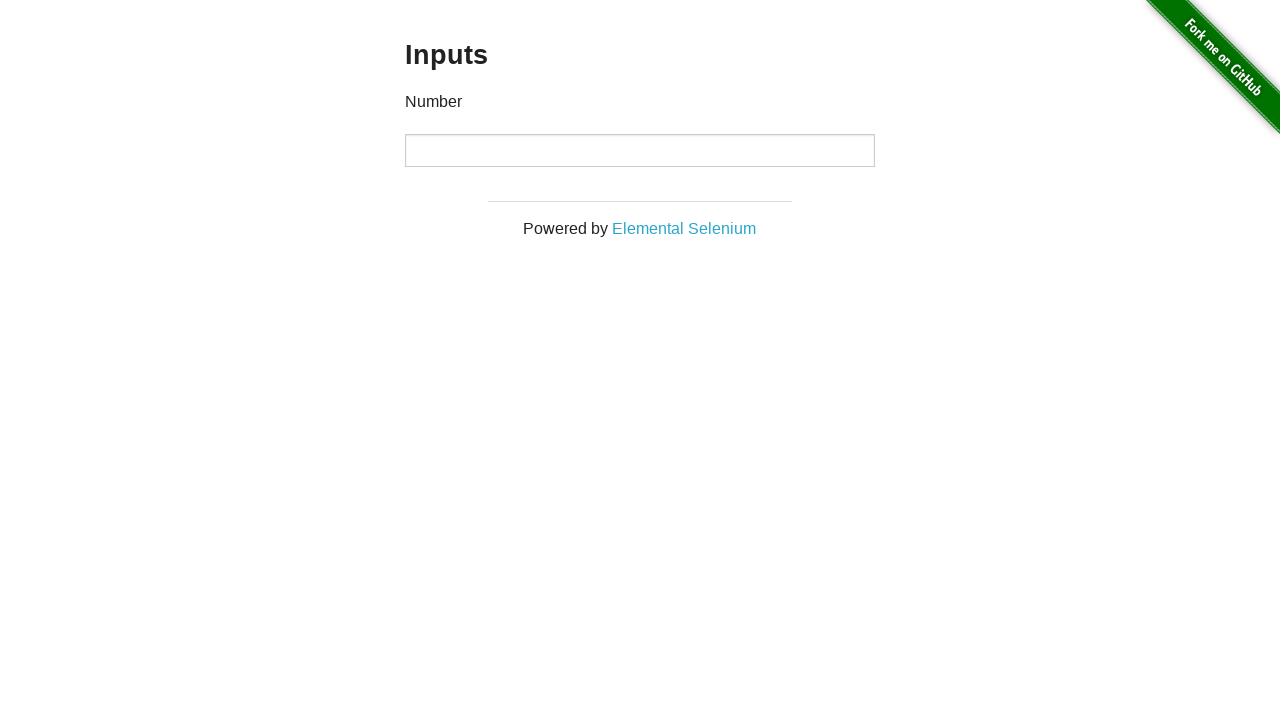

Entered '55' into the number input field on input[type='number']
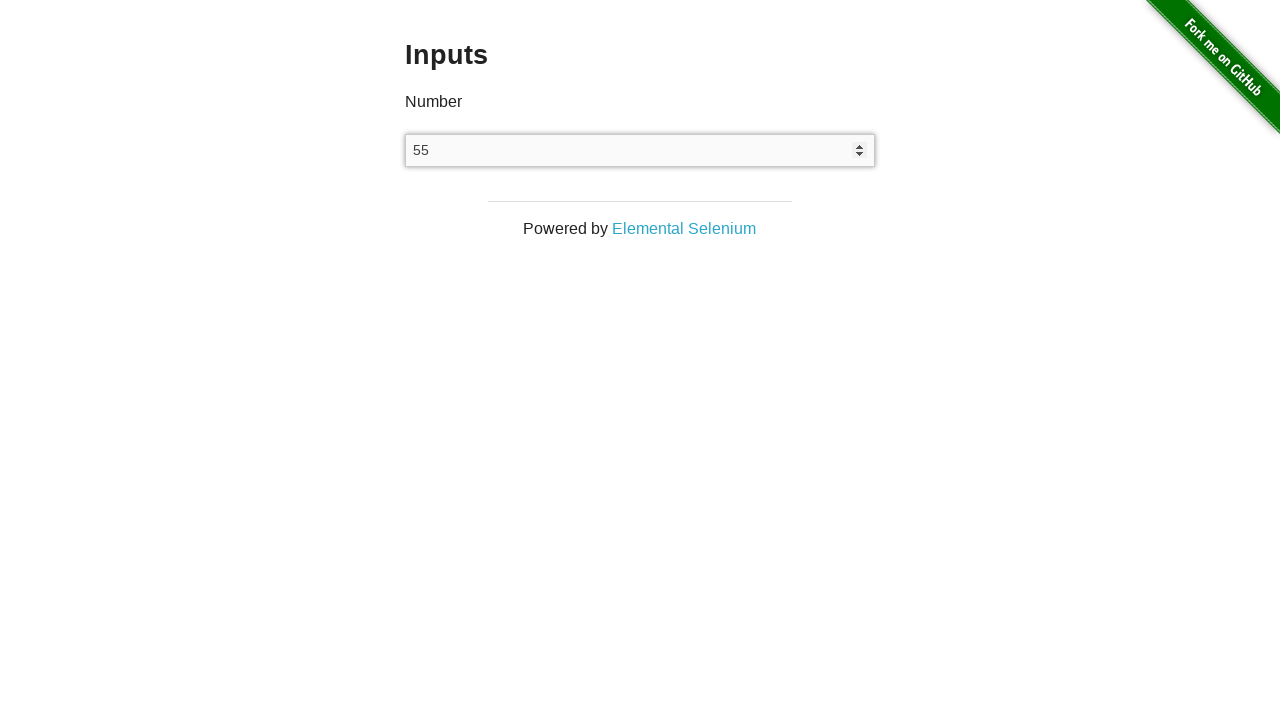

Verified that the input field correctly stores the value '55'
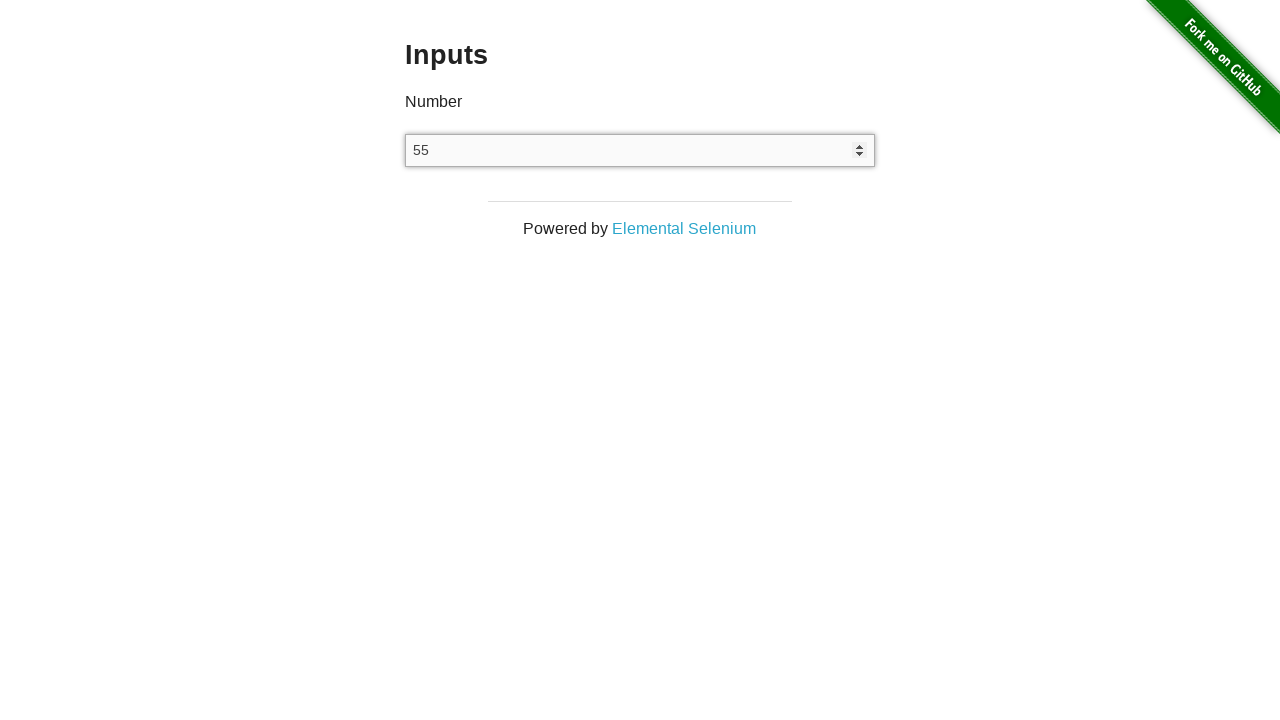

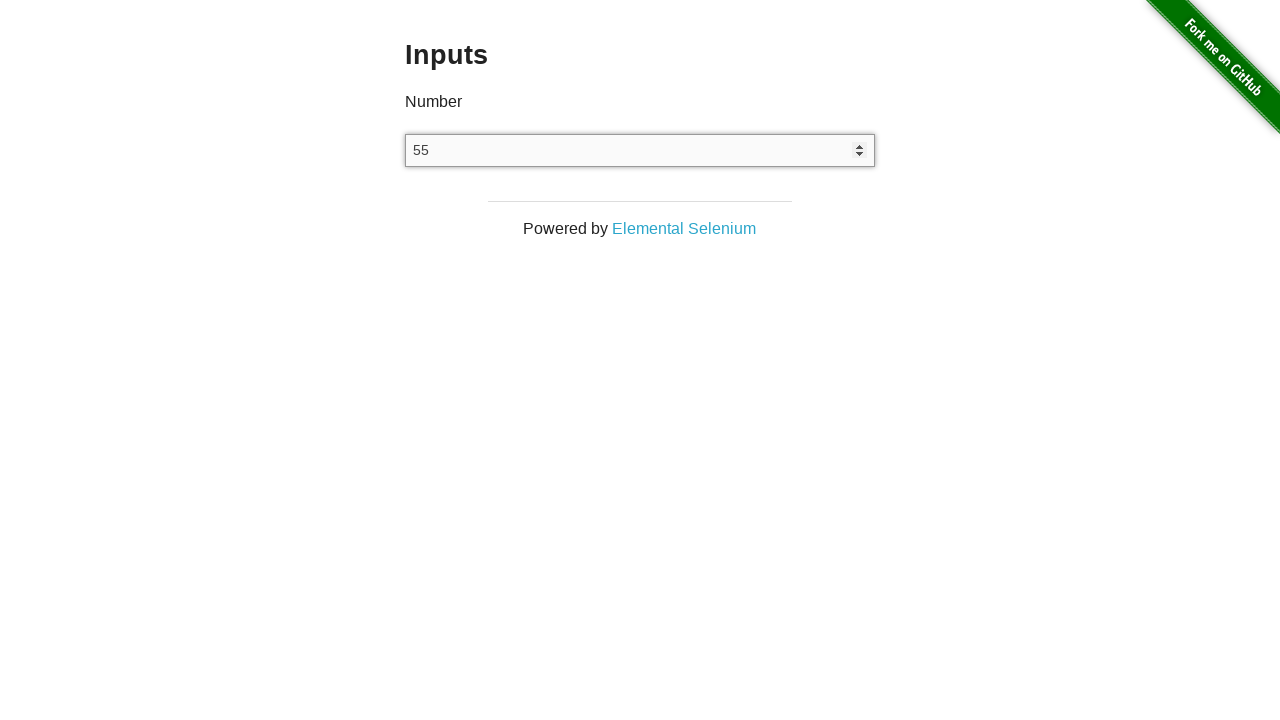